Tests login error message validation by entering incorrect credentials and verifying the error message displayed

Starting URL: https://login1.nextbasecrm.com/

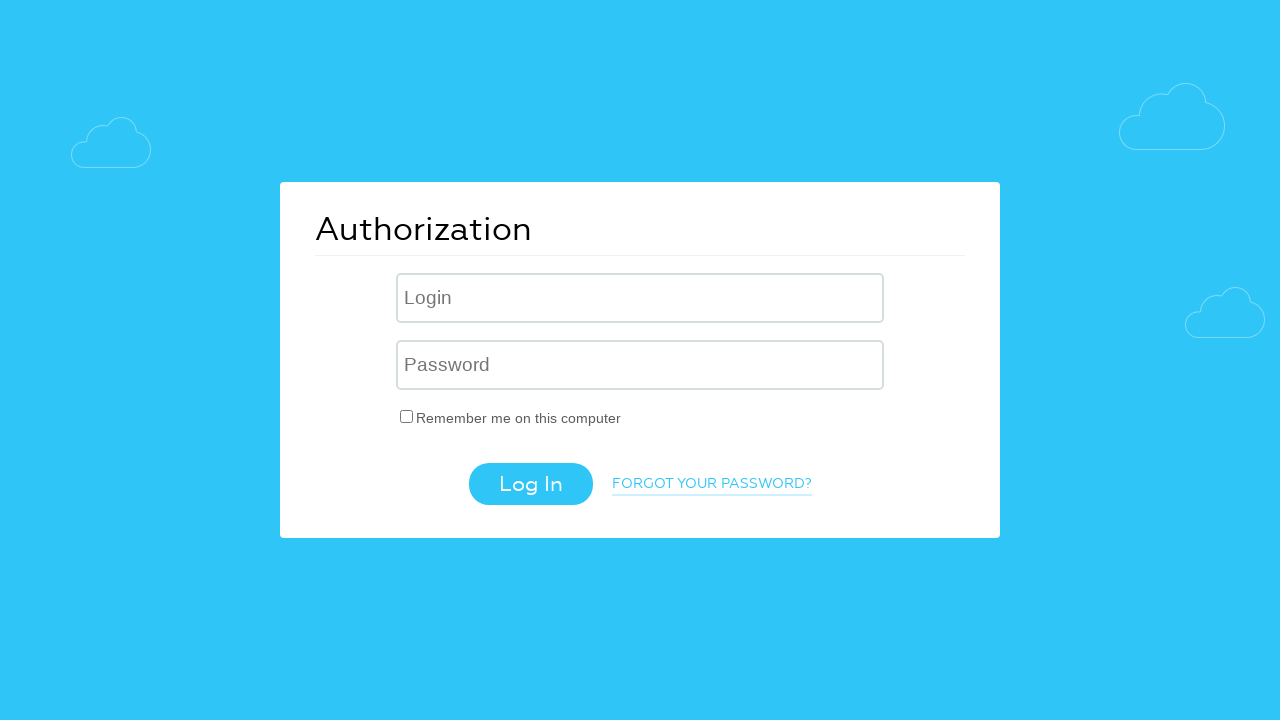

Filled username field with 'incorrect' on .login-inp
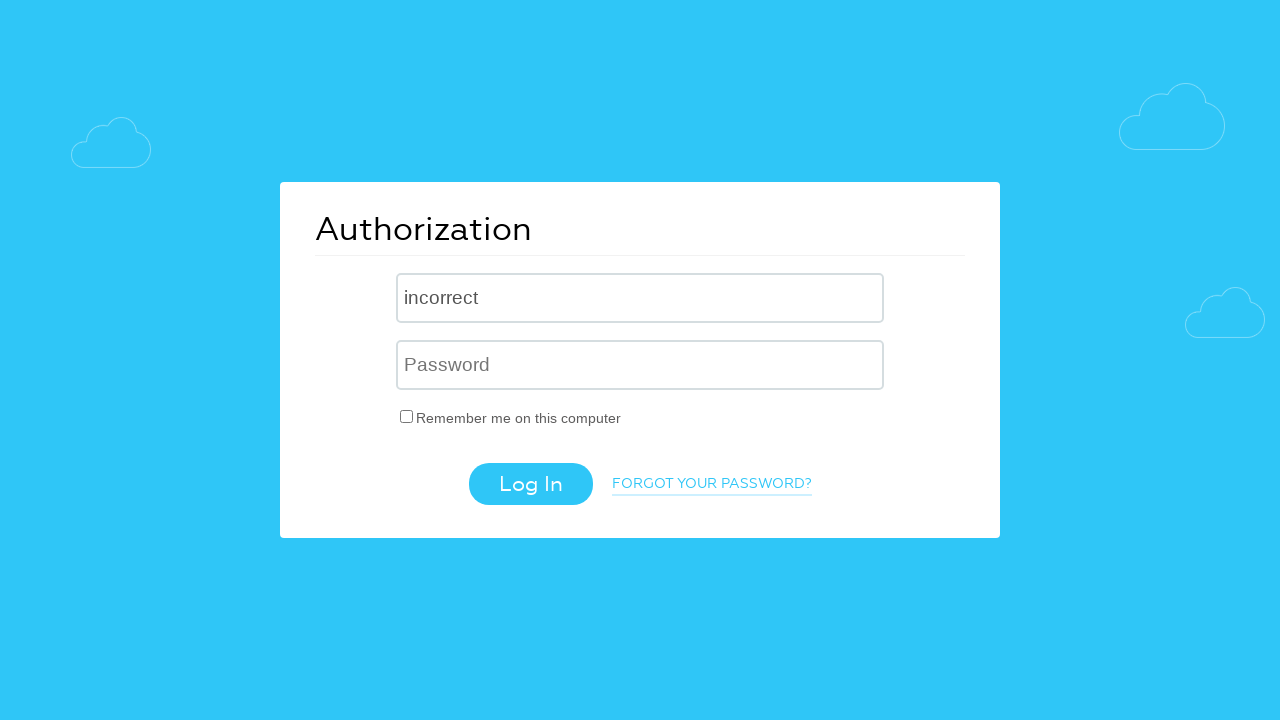

Filled password field with 'incorrect' on input[name='USER_PASSWORD']
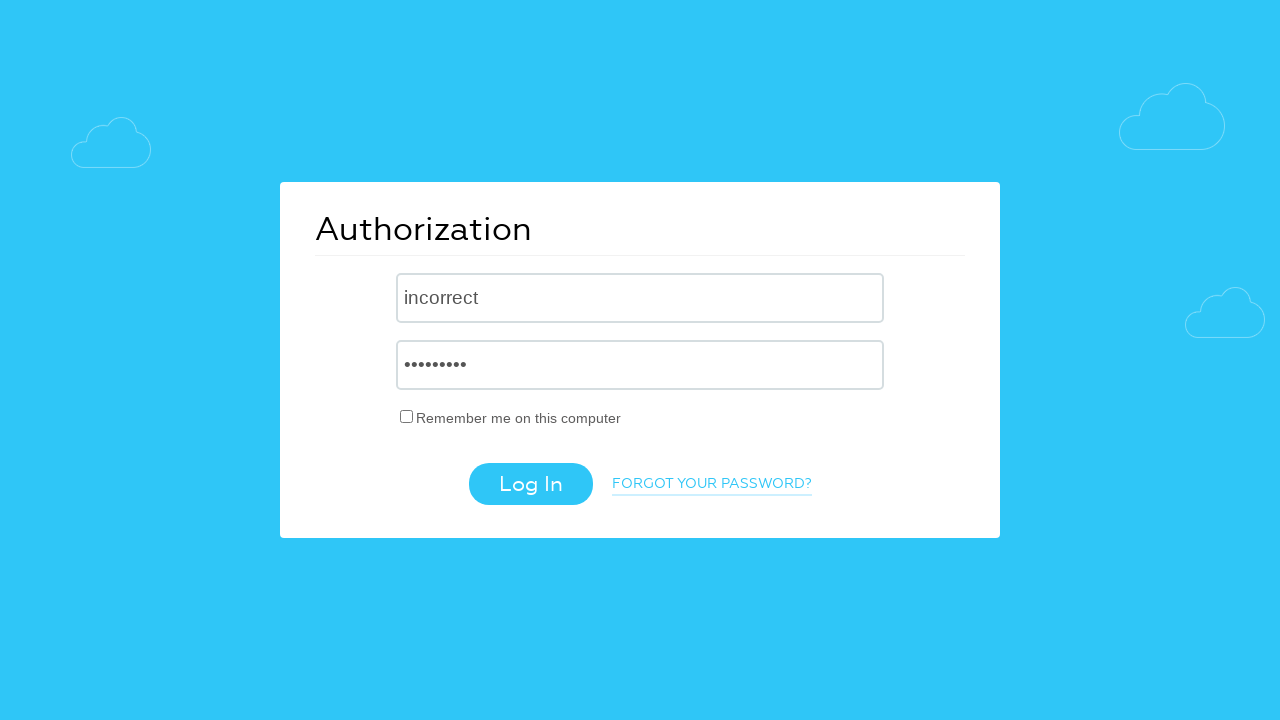

Clicked login button with incorrect credentials at (530, 484) on .login-btn
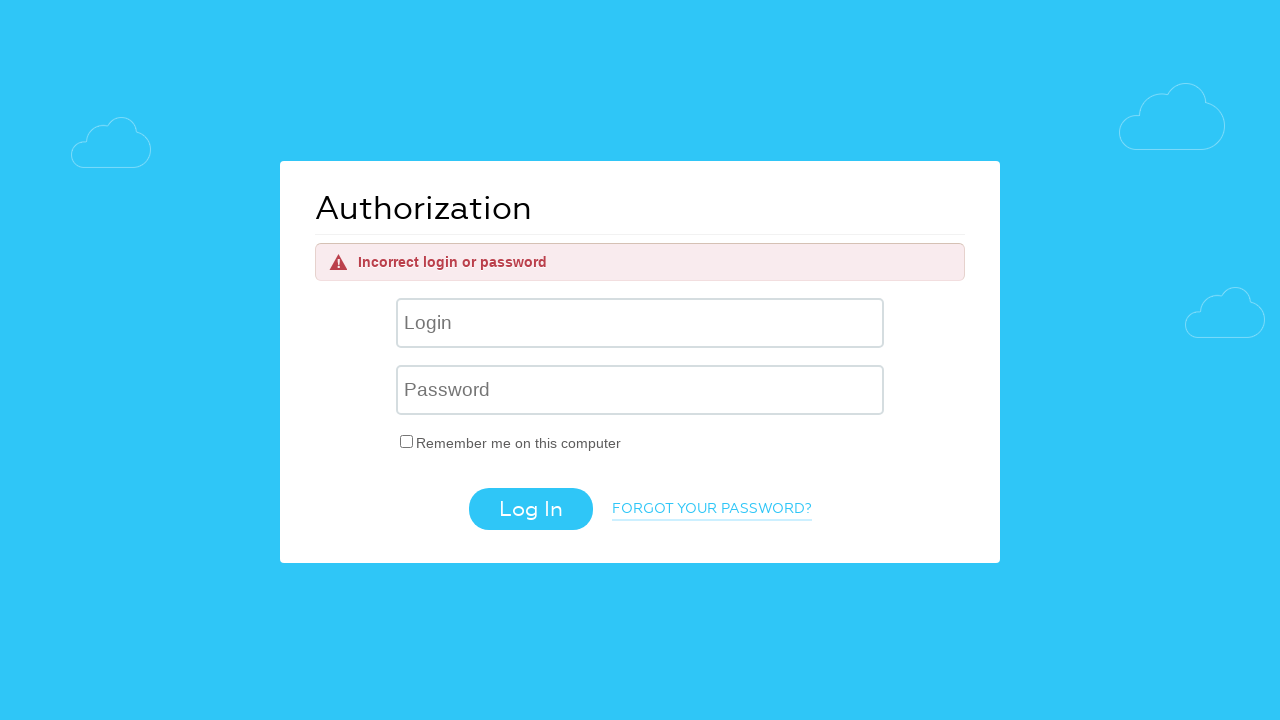

Error message element appeared on page
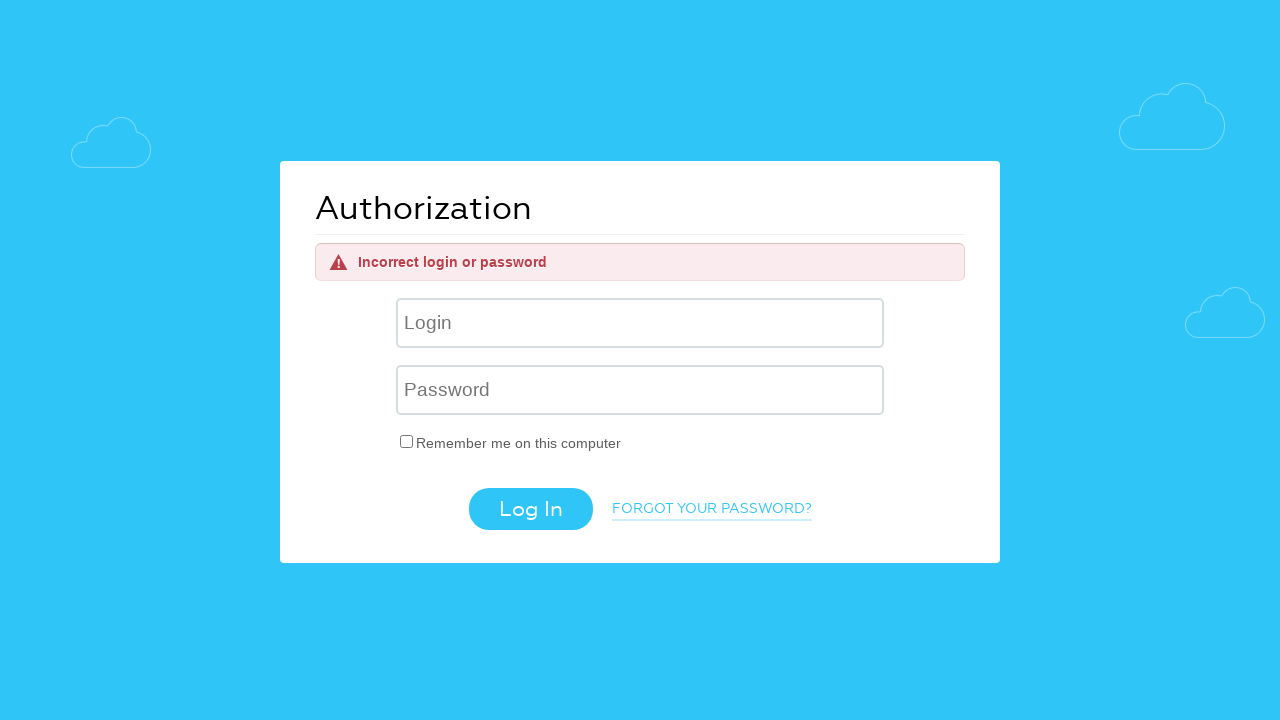

Retrieved error message text: 'Incorrect login or password'
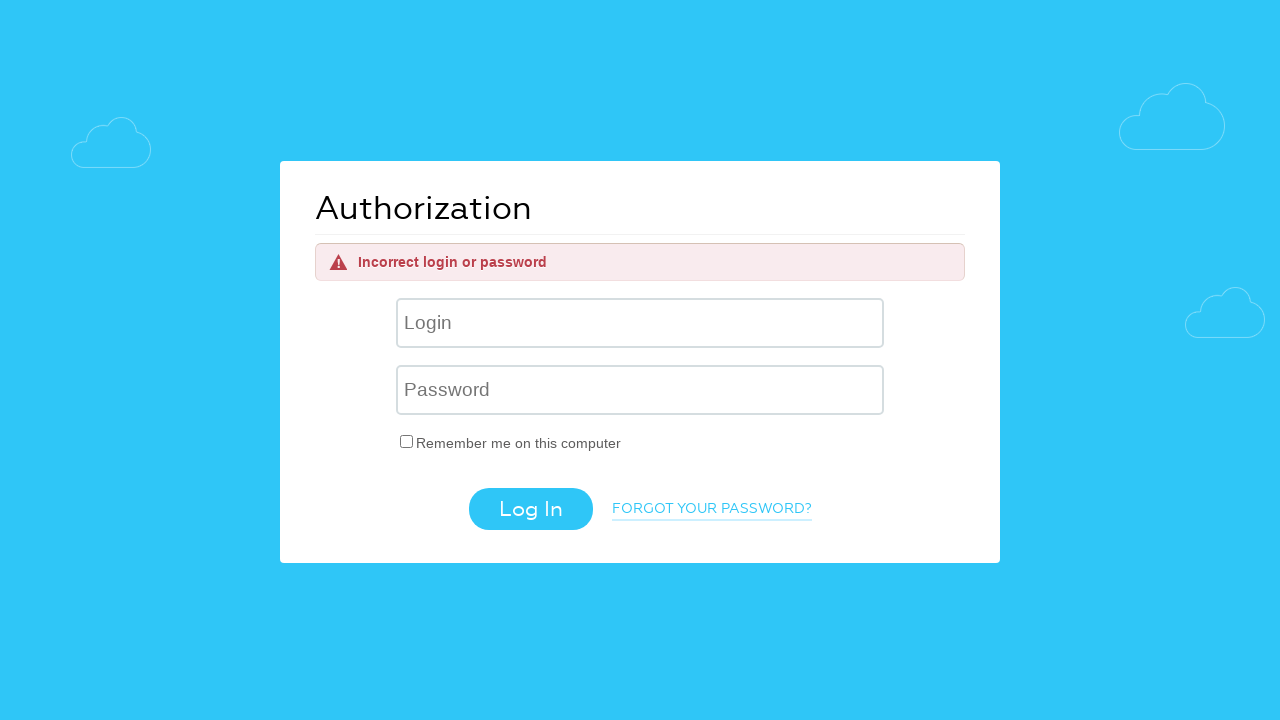

Verified error message matches expected text 'Incorrect login or password'
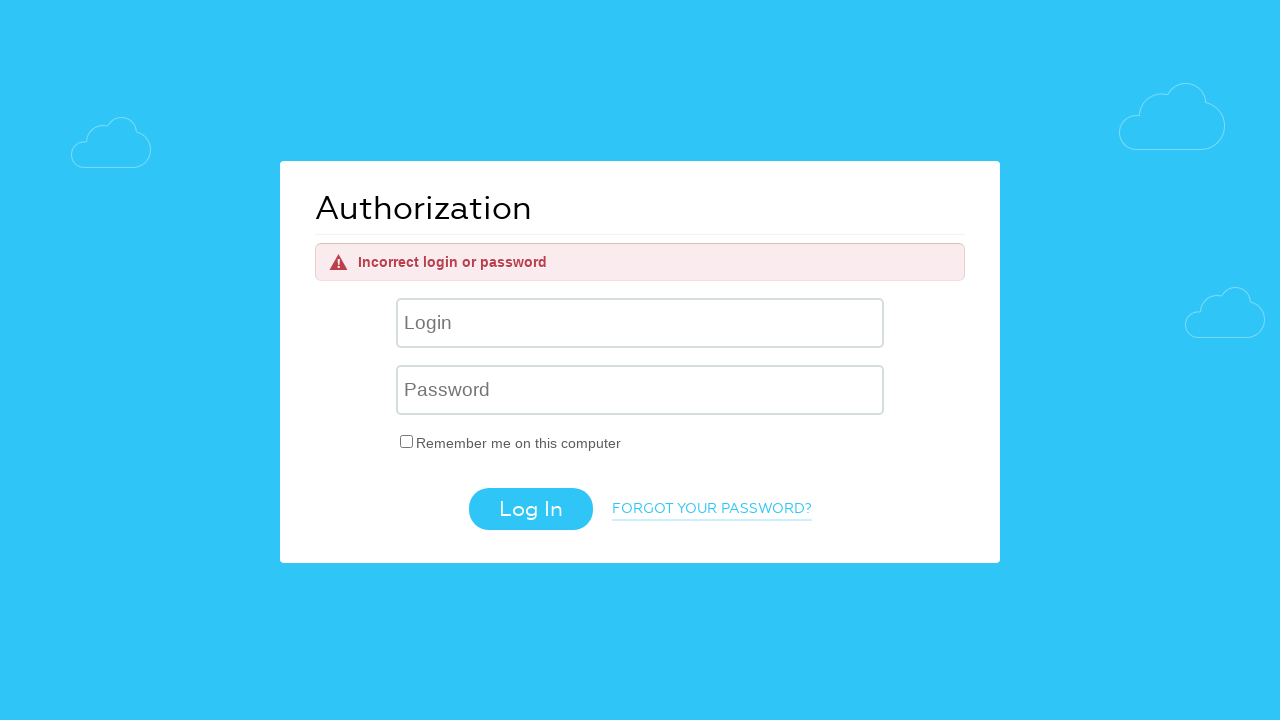

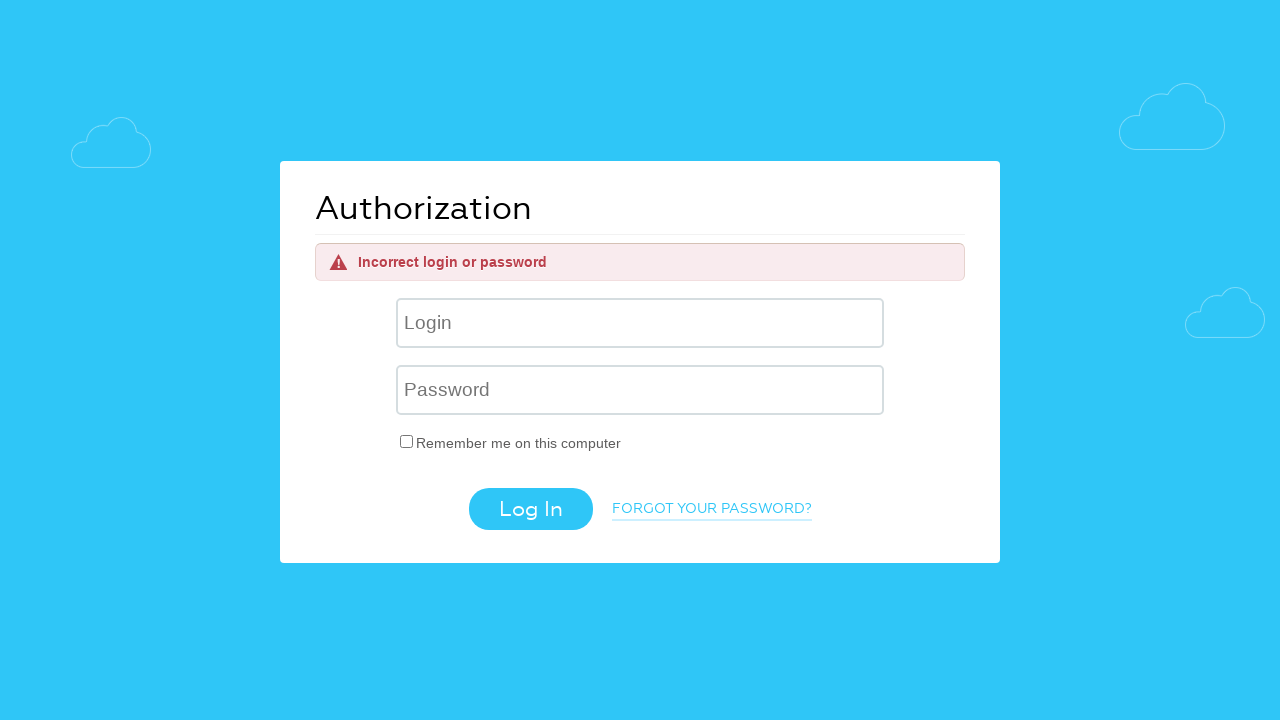